Navigates to RedBus website and verifies the page loads

Starting URL: https://www.redbus.in/?gad_source=1&gclid=Cj0KCQjwmt24BhDPARIsAJFYKk0G1Z8e1eAXGFuyL6v4gH4F63xD6541nIAtfMk30E2pgXipjJRo_sEaArVcEALw_wcB

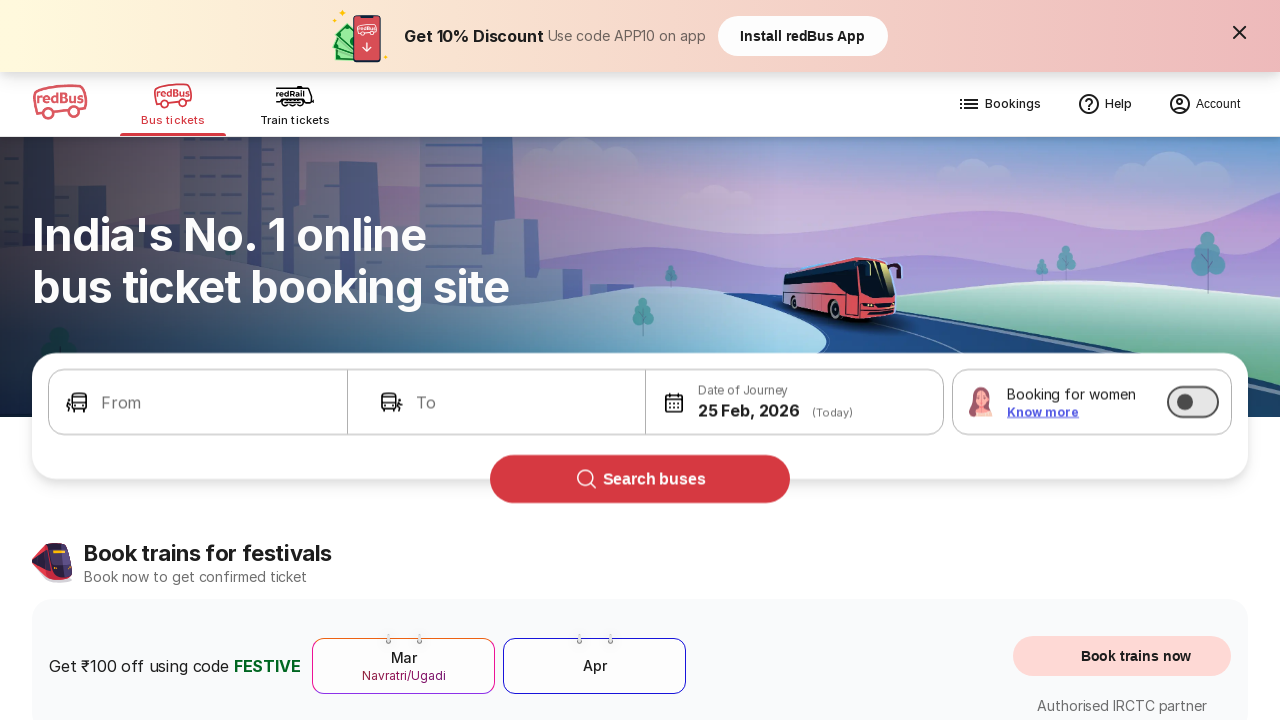

RedBus page loaded - DOM content rendered
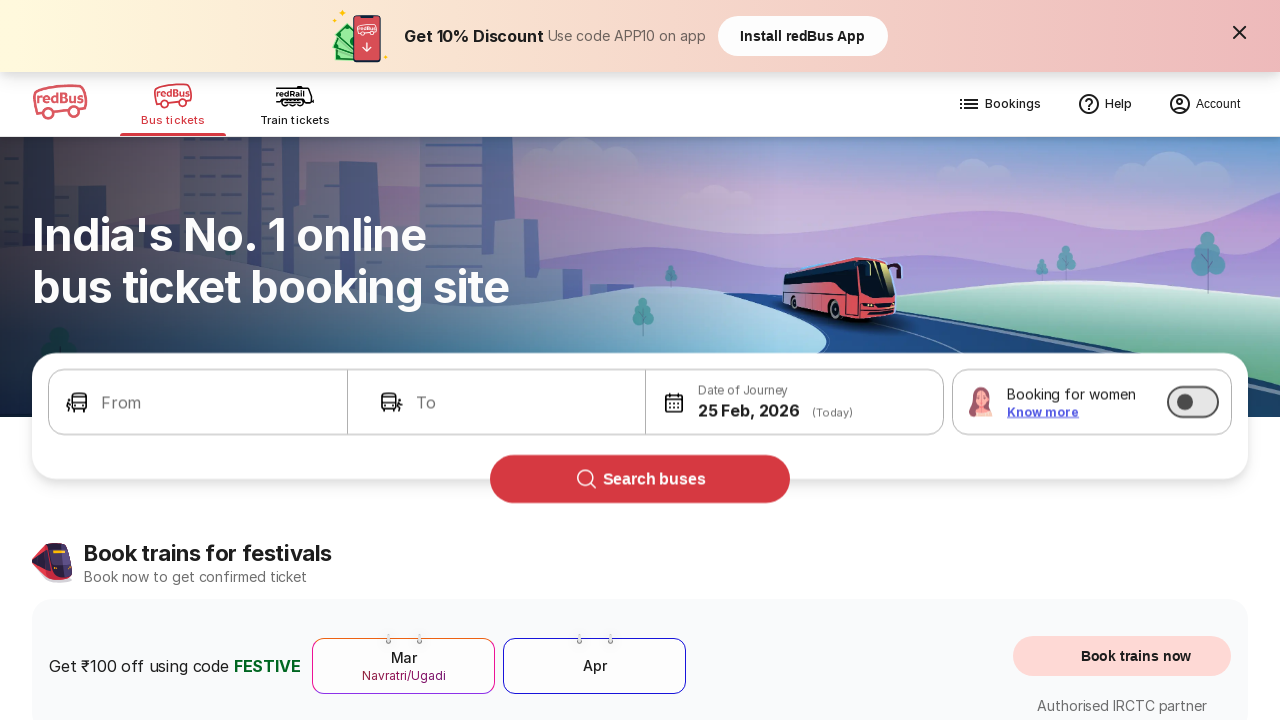

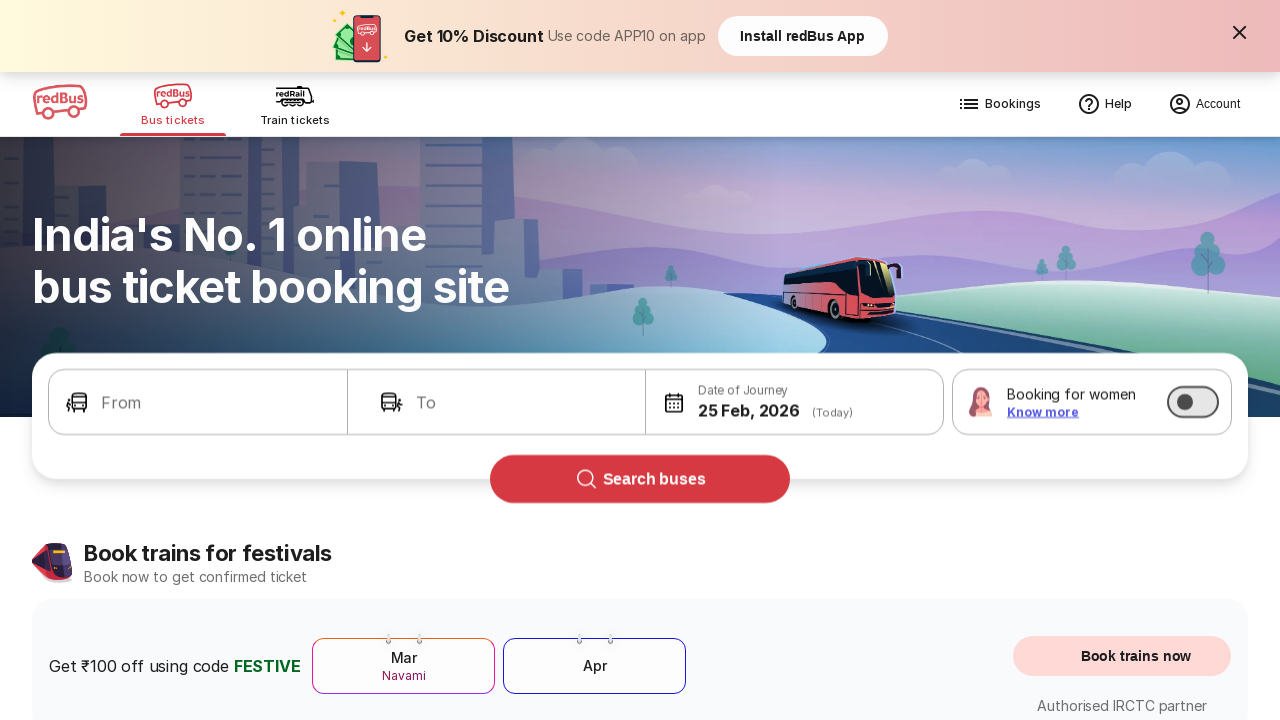